Tests Airbnb search functionality by entering a destination query "Hawaii" into the search box

Starting URL: https://www.airbnb.com/

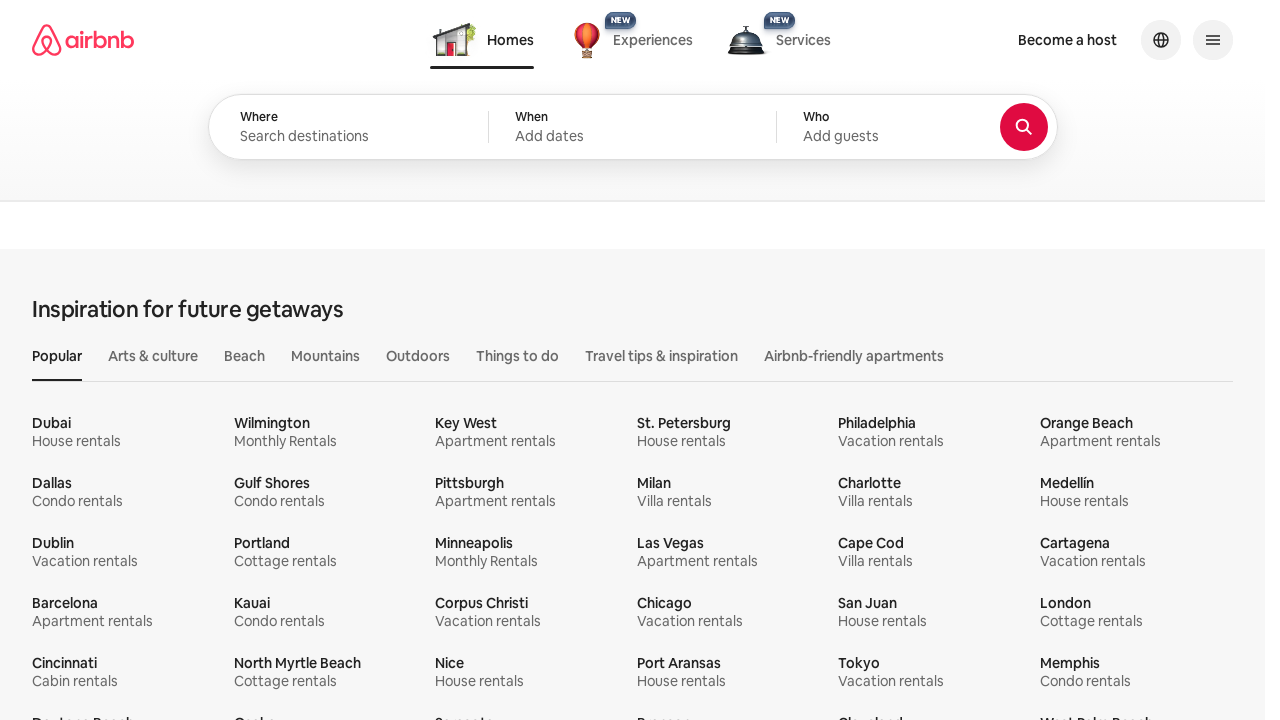

Filled search box with destination query 'Hawaii' on input[name='query']
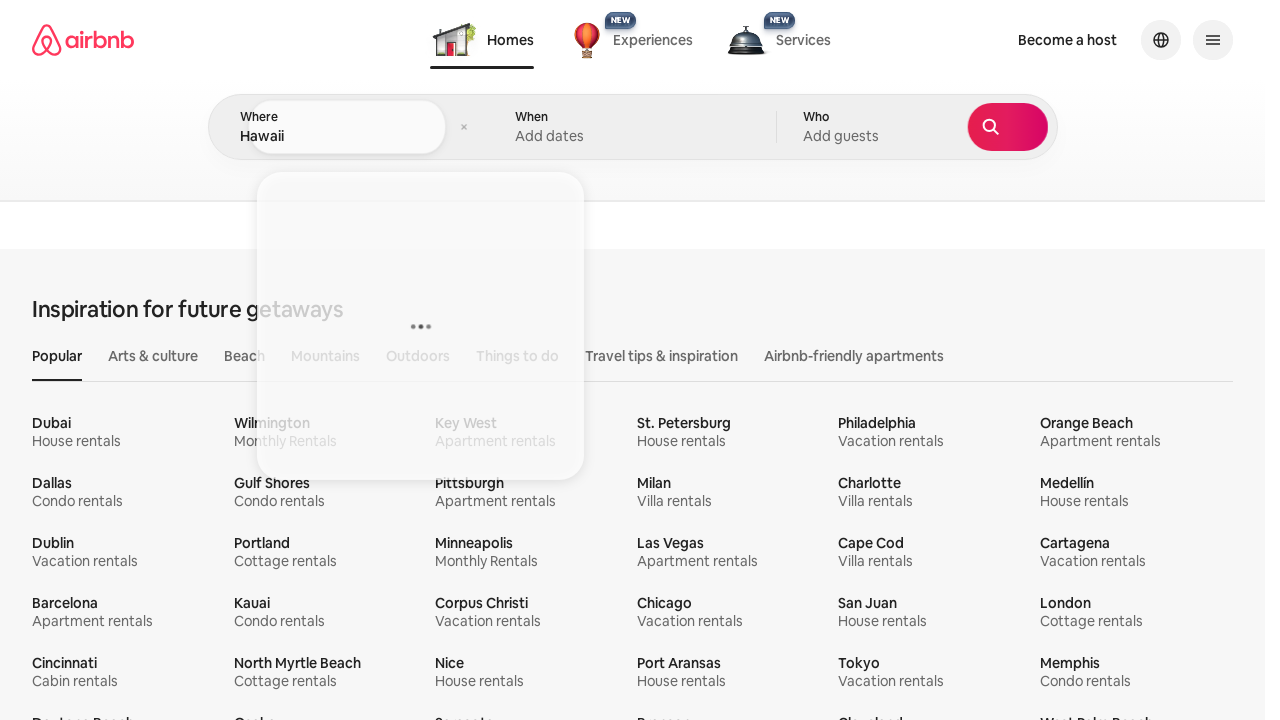

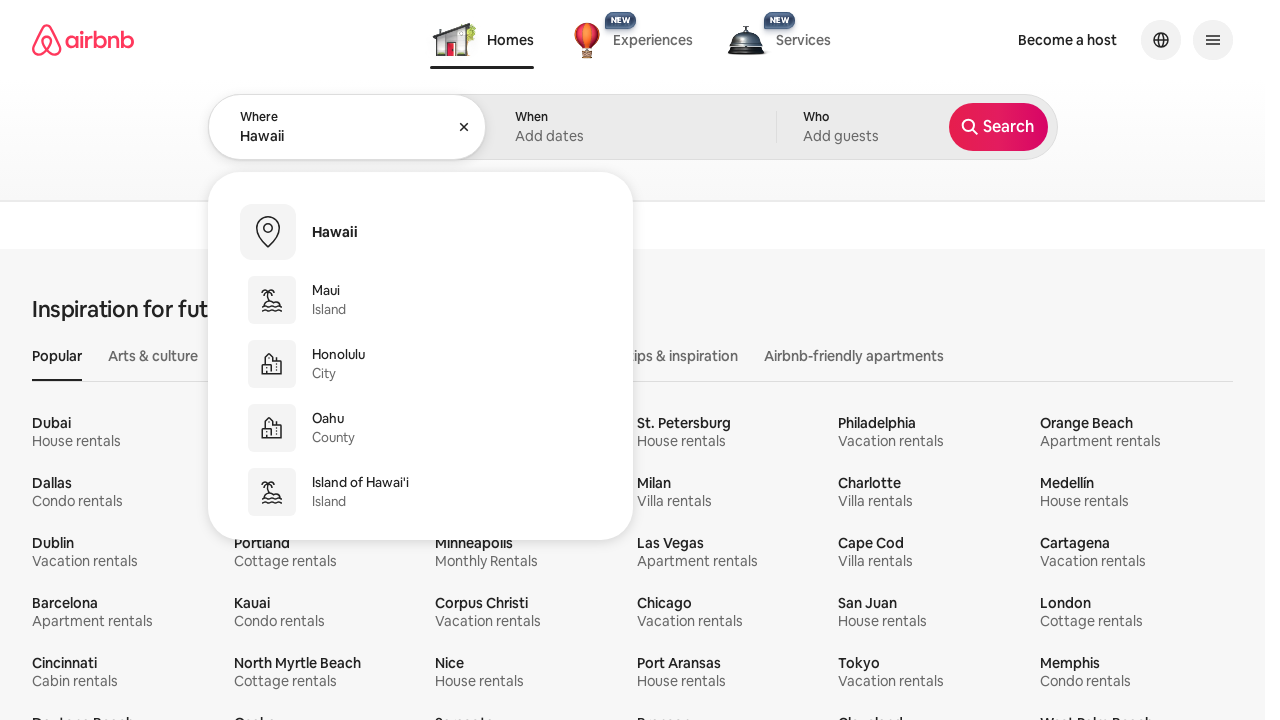